Tests selecting an option from a dropdown list by iterating through all options and clicking the one with matching text, then verifies the selection was made correctly.

Starting URL: http://the-internet.herokuapp.com/dropdown

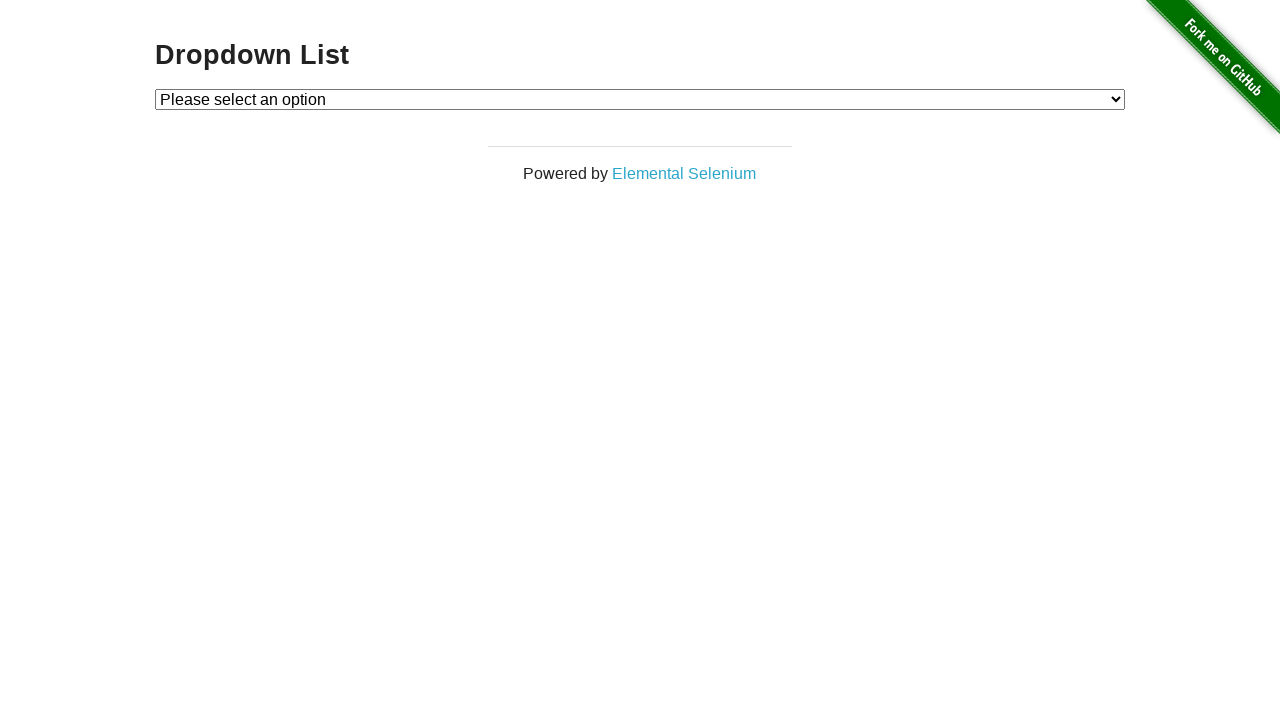

Located dropdown element with ID 'dropdown'
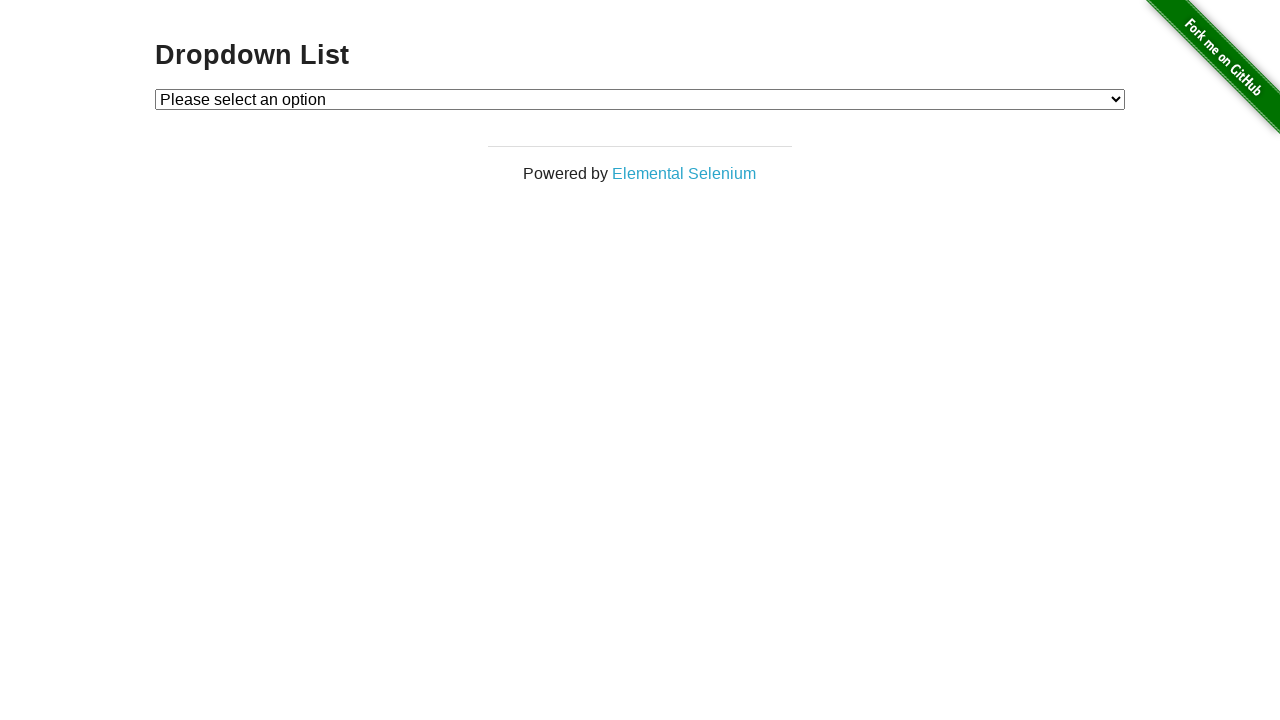

Selected 'Option 1' from dropdown using label on #dropdown
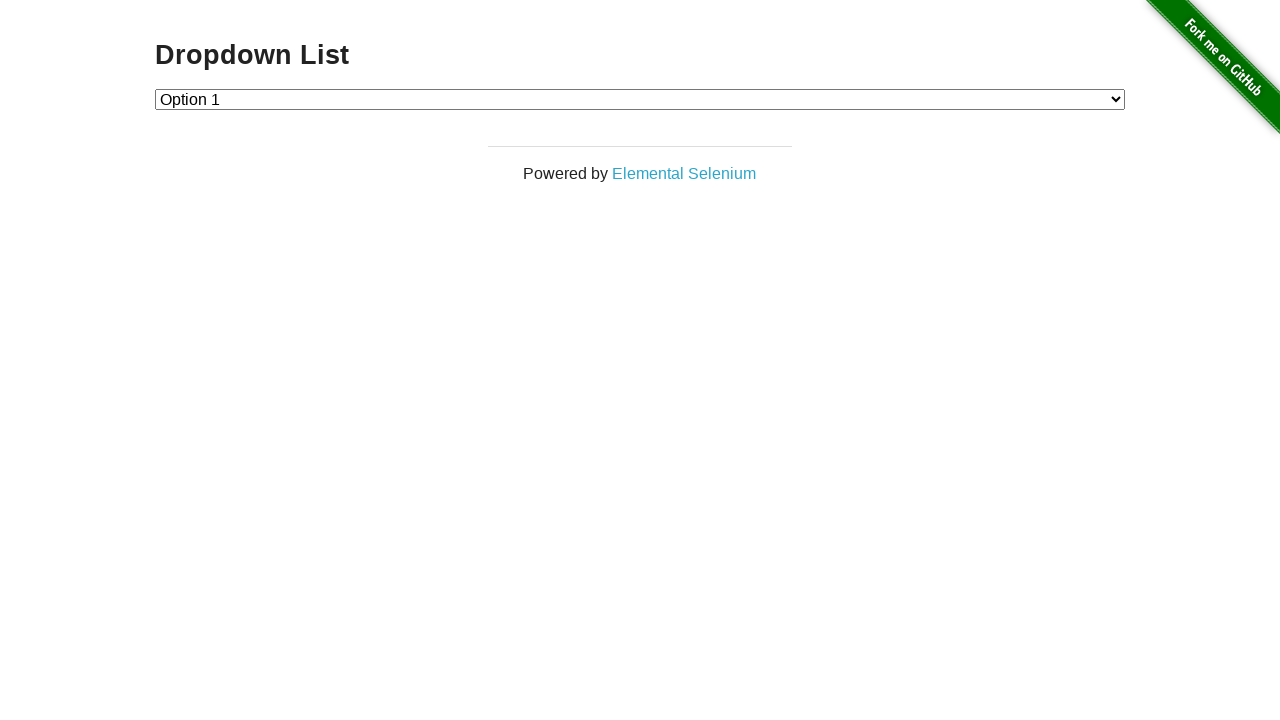

Retrieved selected dropdown value
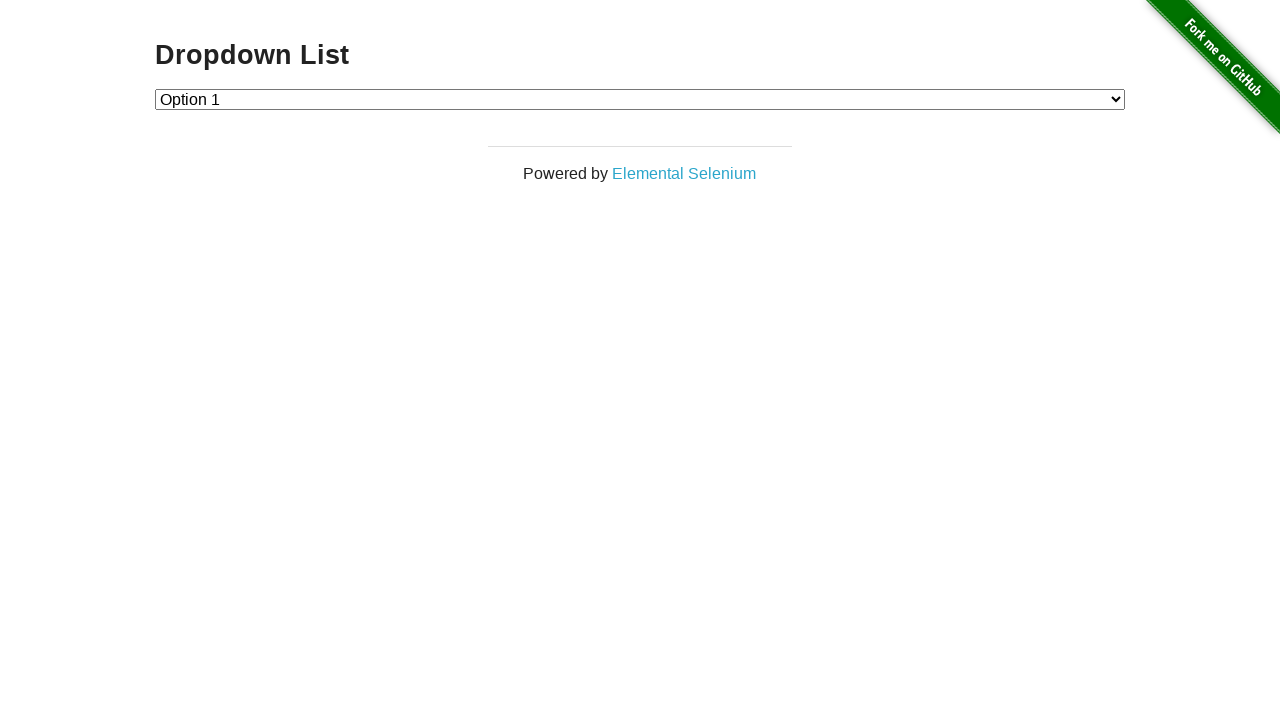

Verified that dropdown selection is '1' as expected
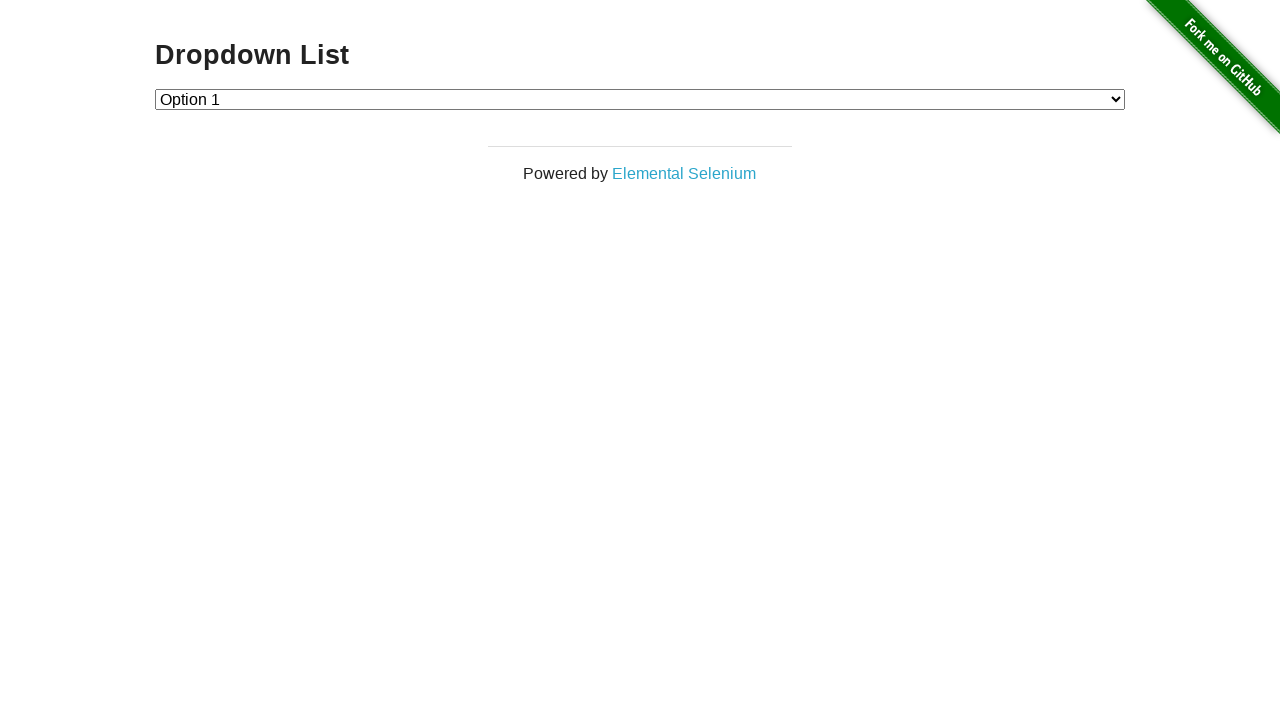

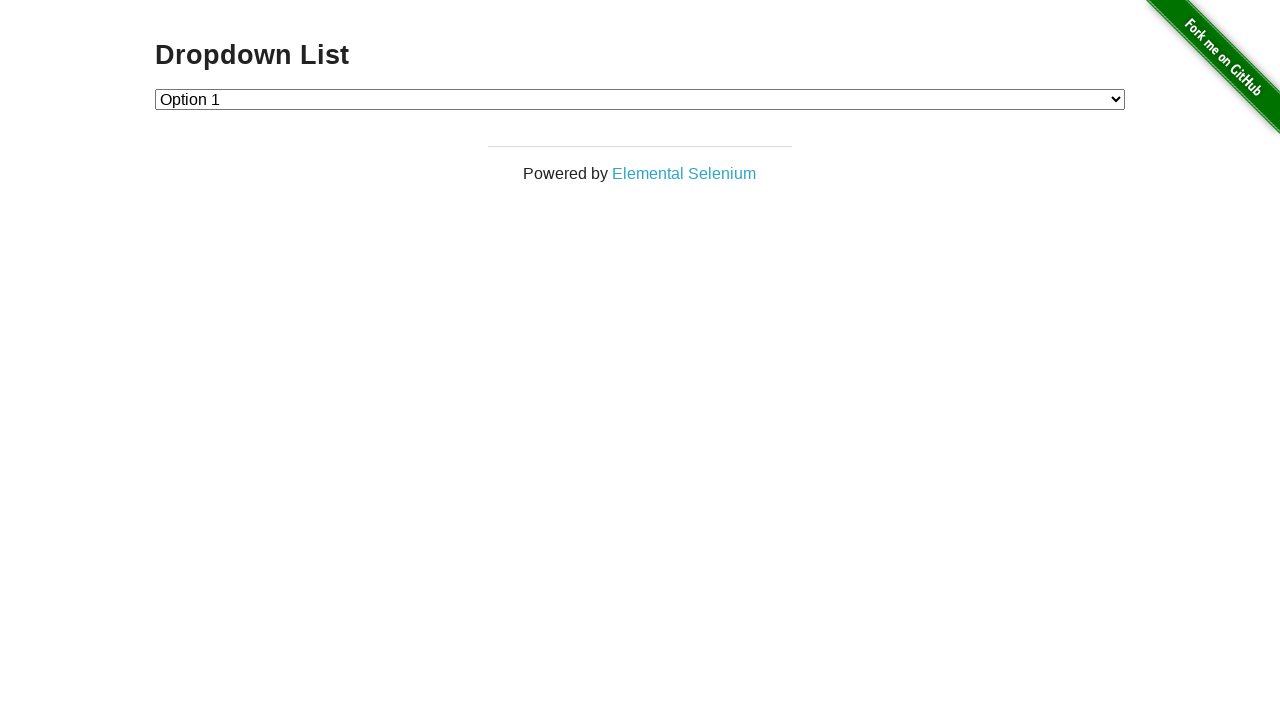